Tests the auto-complete functionality by typing in an input field, waiting for suggestions to appear, and selecting a matching suggestion from the dropdown list.

Starting URL: https://www.tutorialspoint.com/selenium/practice/auto-complete.php

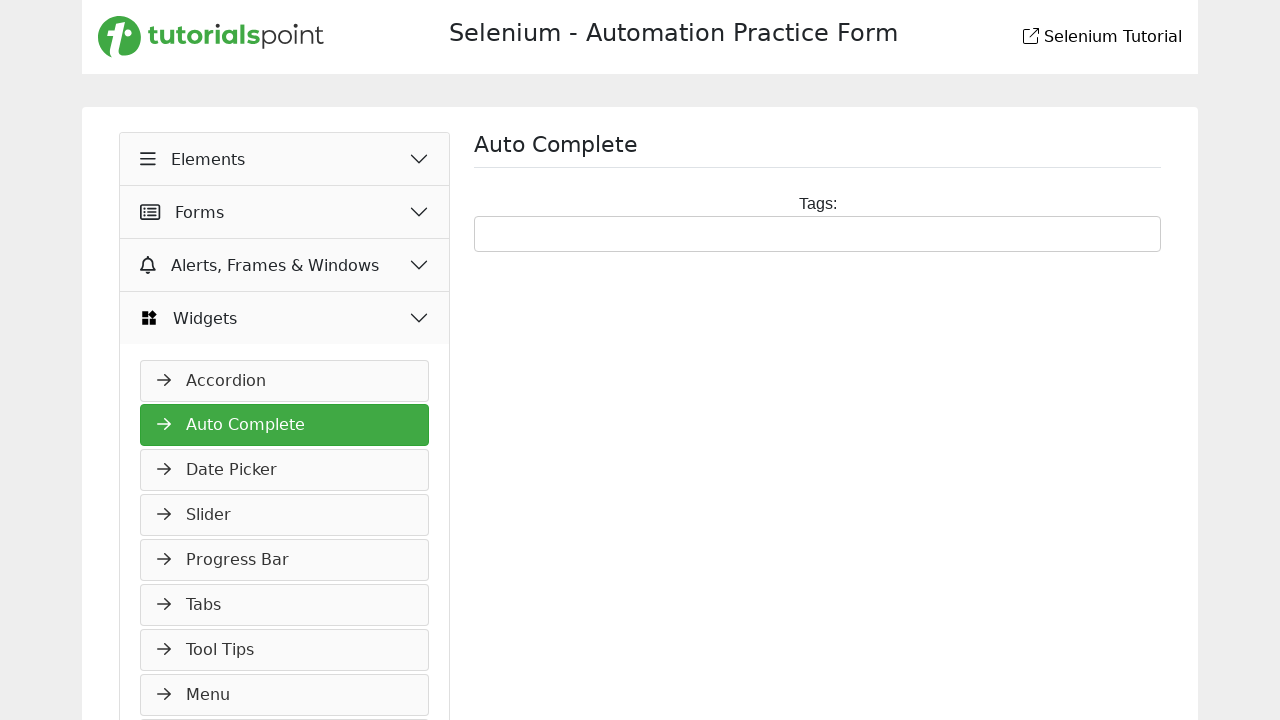

Typed 'Asp' in the auto-complete input field on #tags
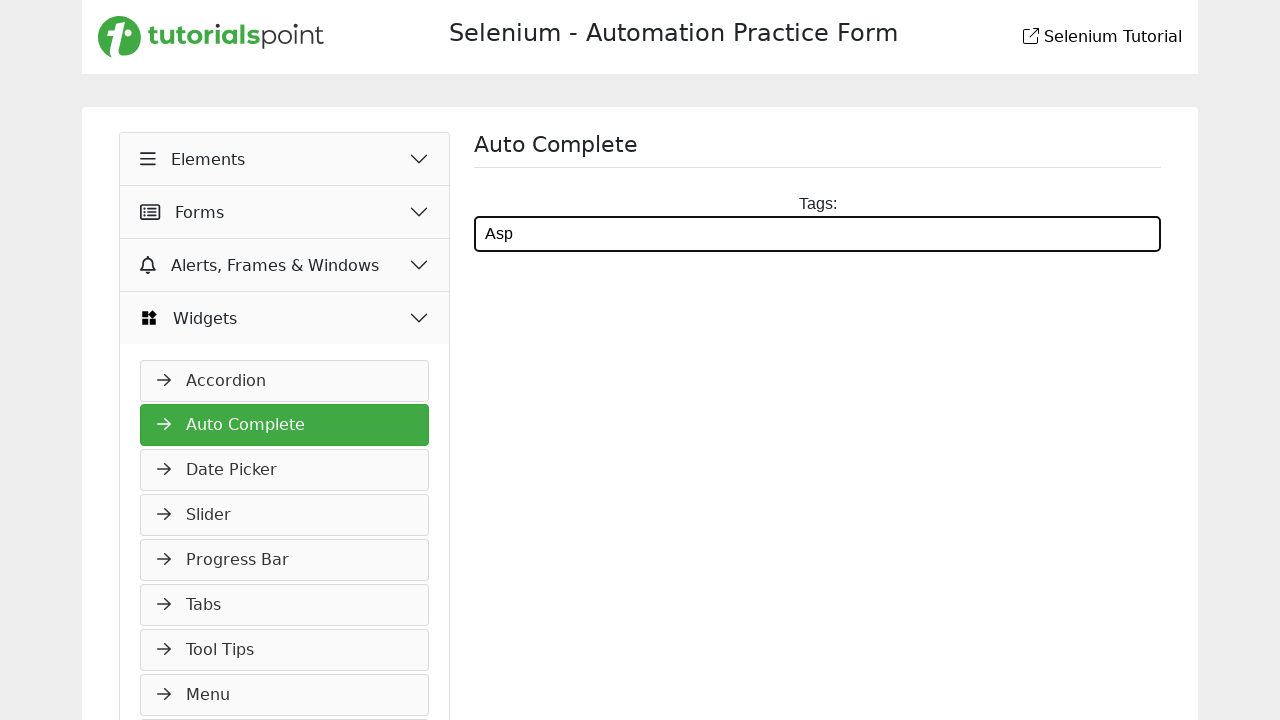

Auto-complete suggestions dropdown appeared
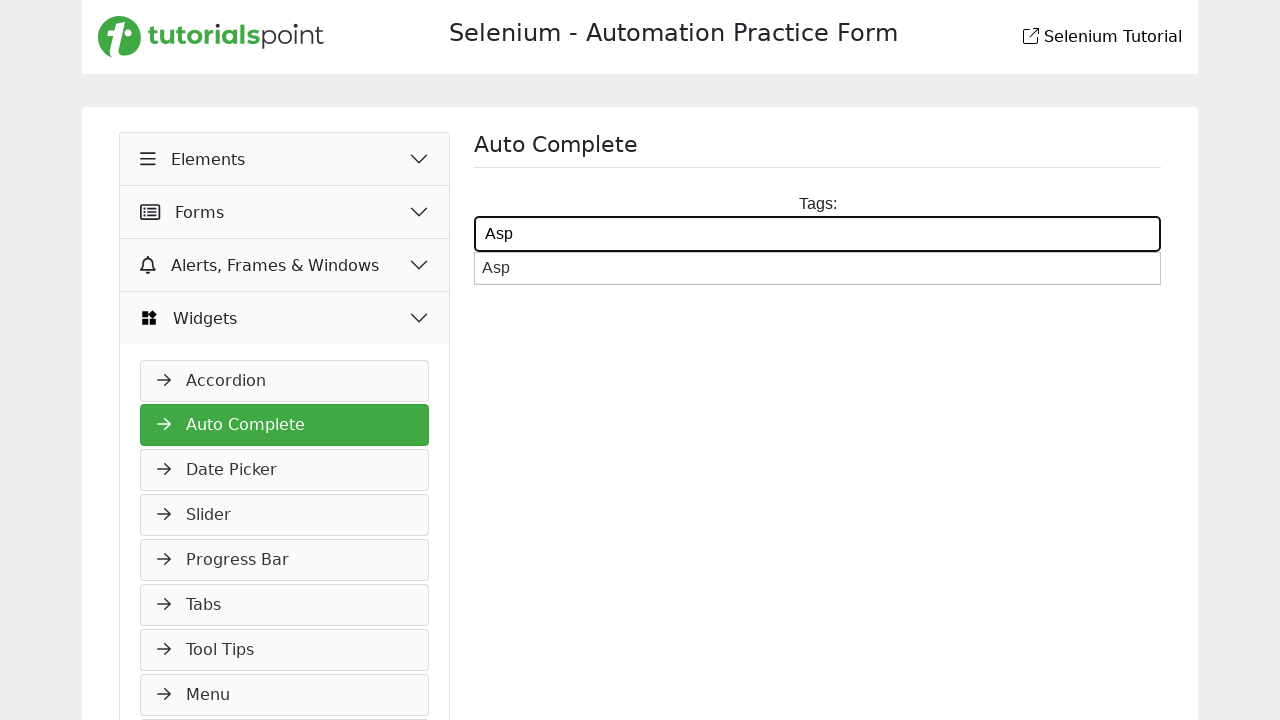

Clicked on 'Asp' suggestion from dropdown at (818, 268) on .ui-menu-item:has-text('Asp')
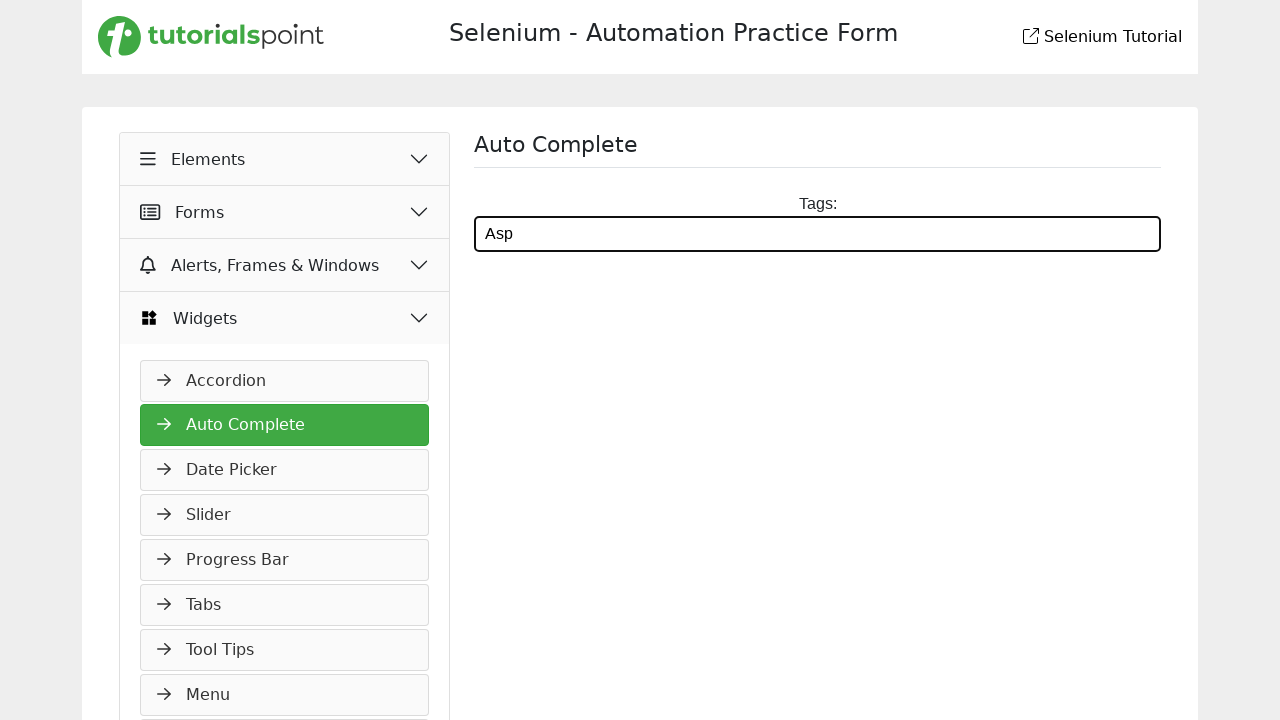

Verified that 'Asp' was selected in the input field
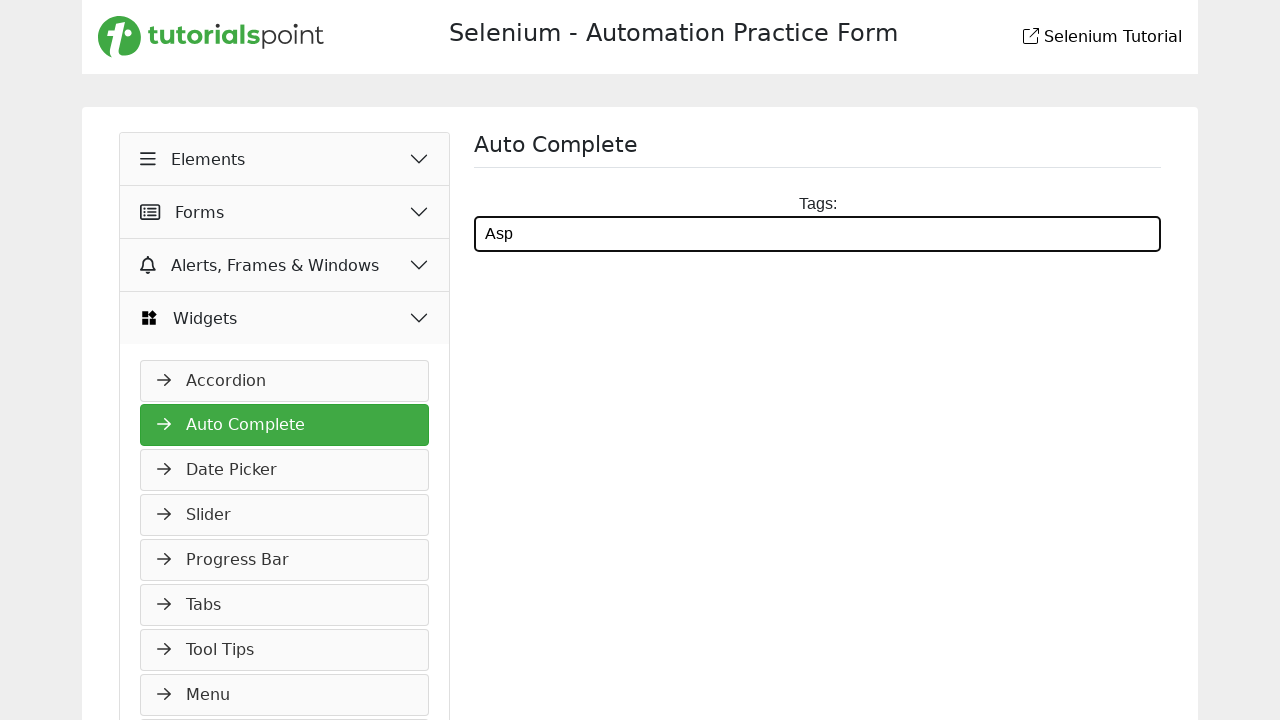

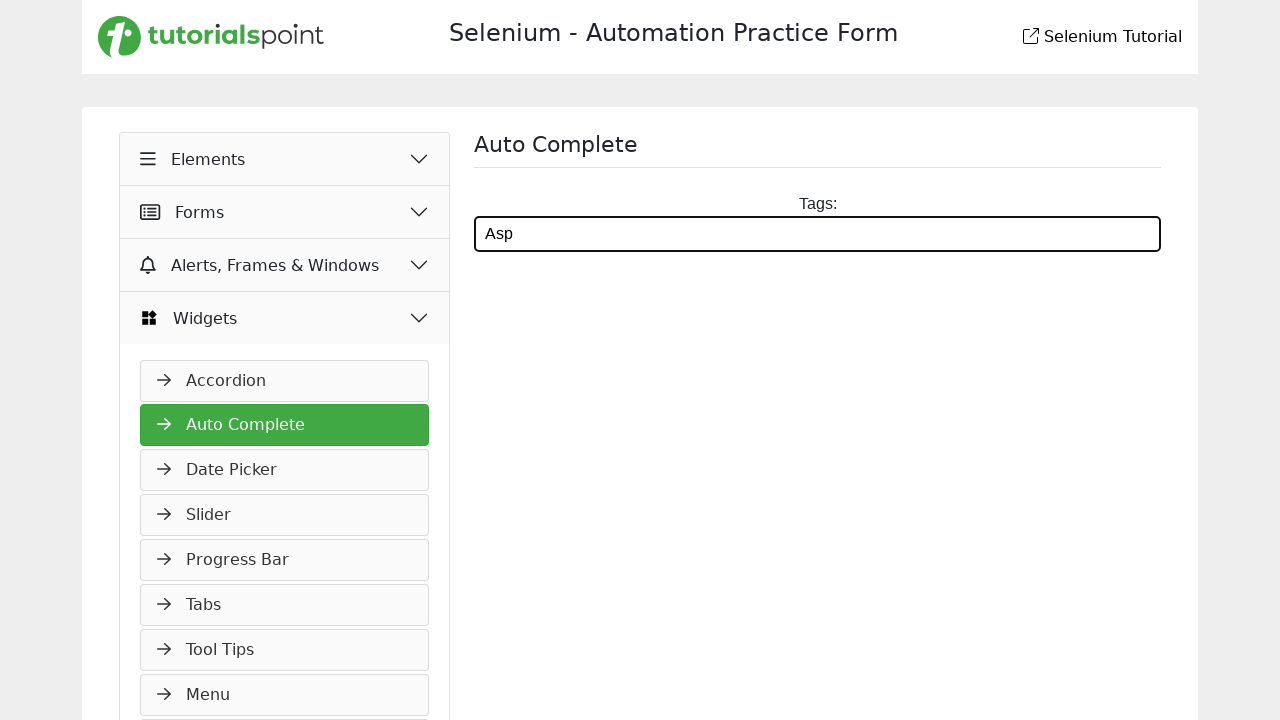